Tests input form validation by first attempting to submit an empty form to verify validation messages appear, then fills out all form fields (name, email, password, company, website, country, city, addresses, state, zip) and submits successfully.

Starting URL: https://www.lambdatest.com/selenium-playground

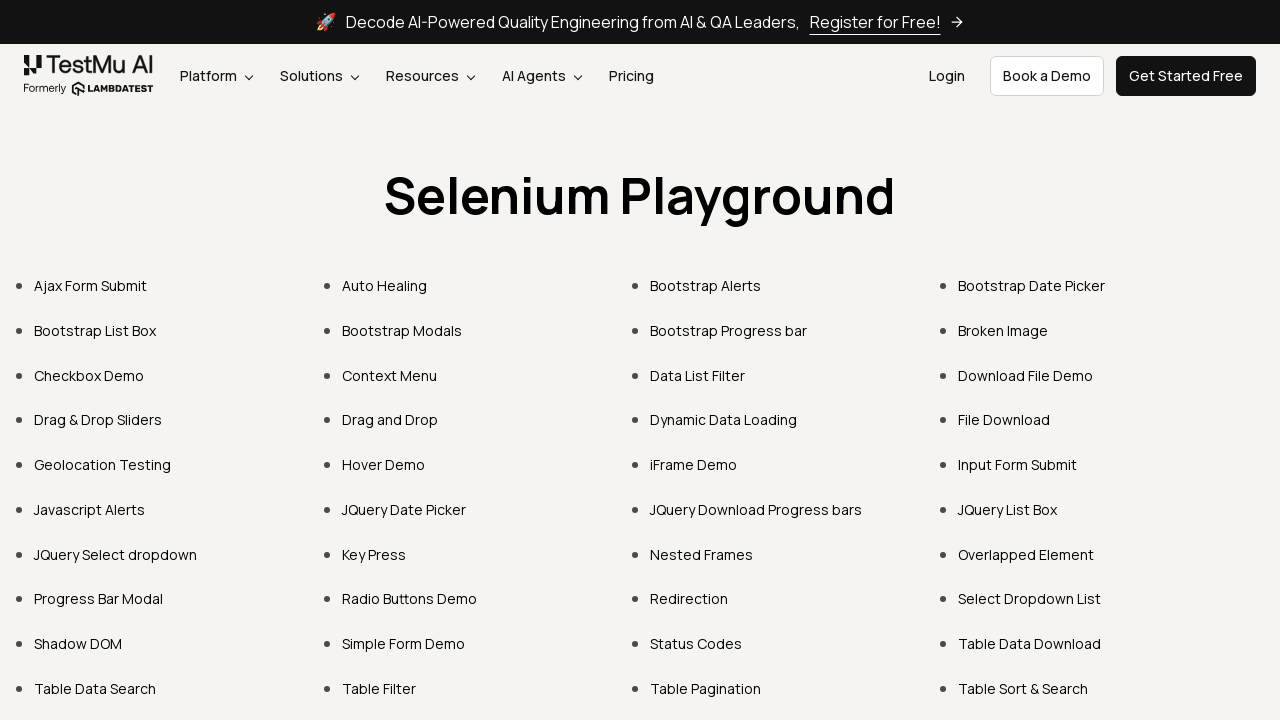

Clicked on 'Input Form Submit' link at (1018, 464) on text=Input Form Submit
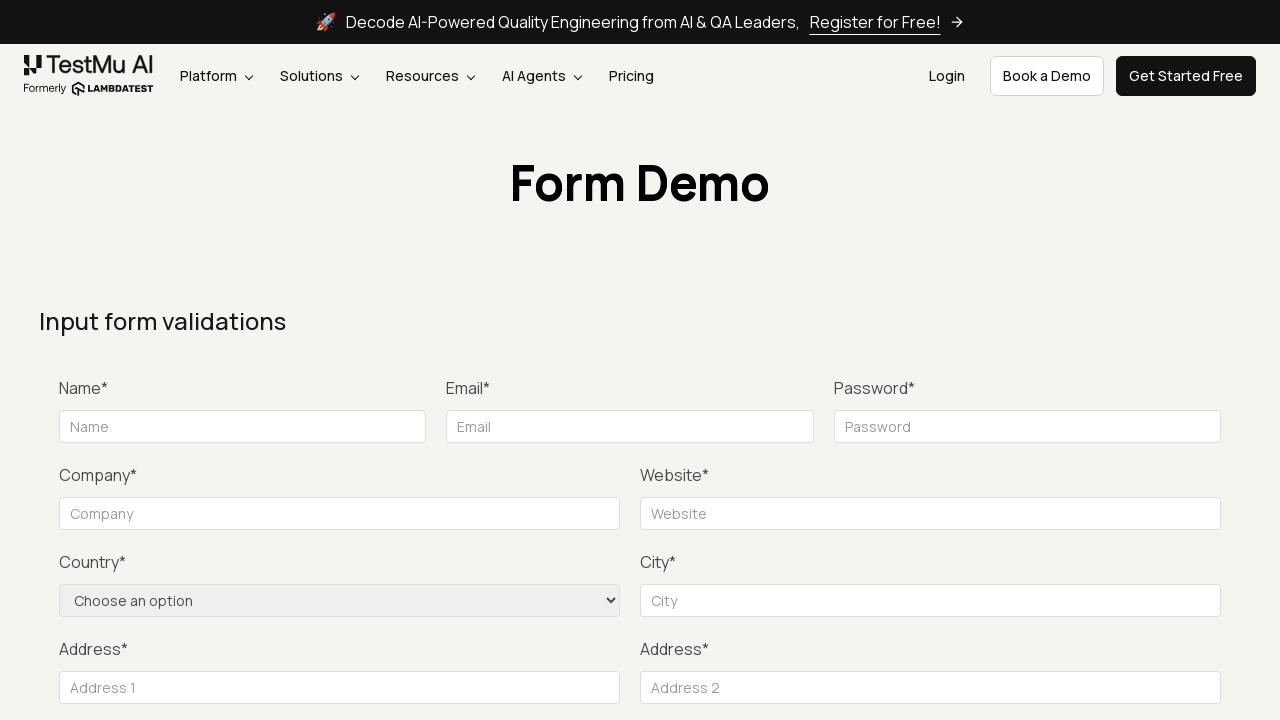

Clicked submit button on empty form to trigger validation at (1131, 360) on xpath=//*[@id="seleniumform"]/div[6]/button
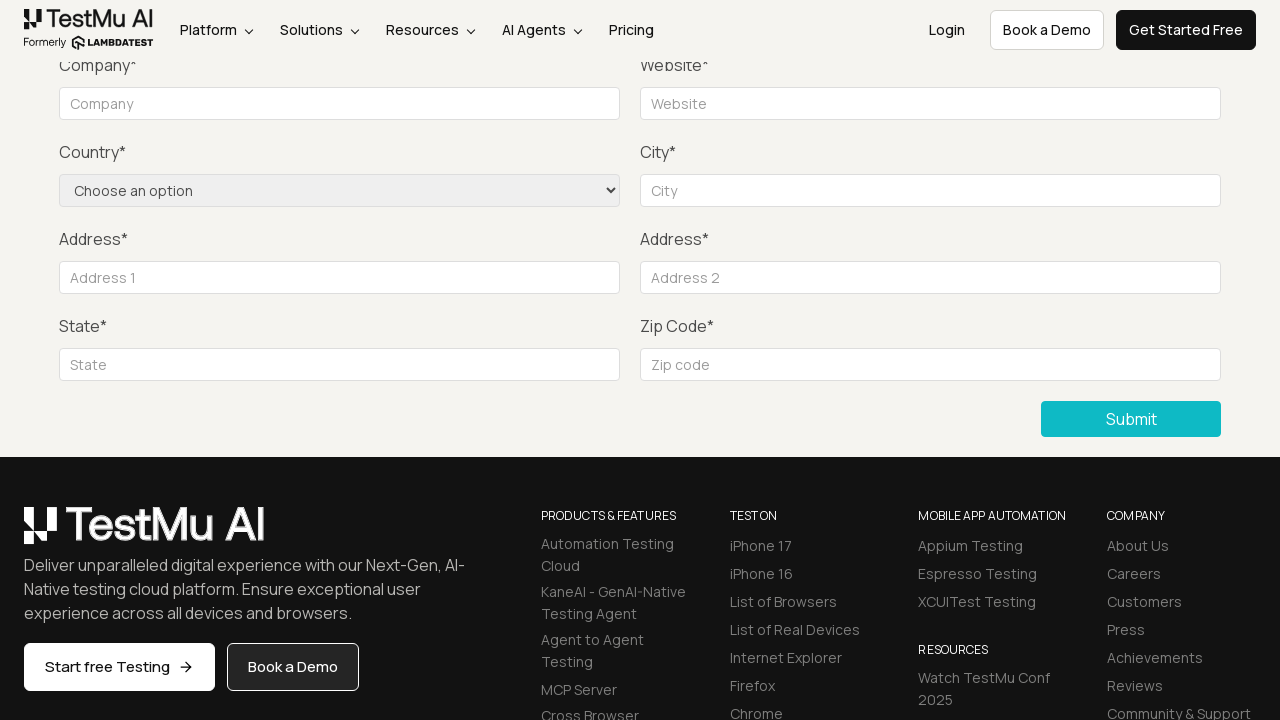

Retrieved validation message from name field
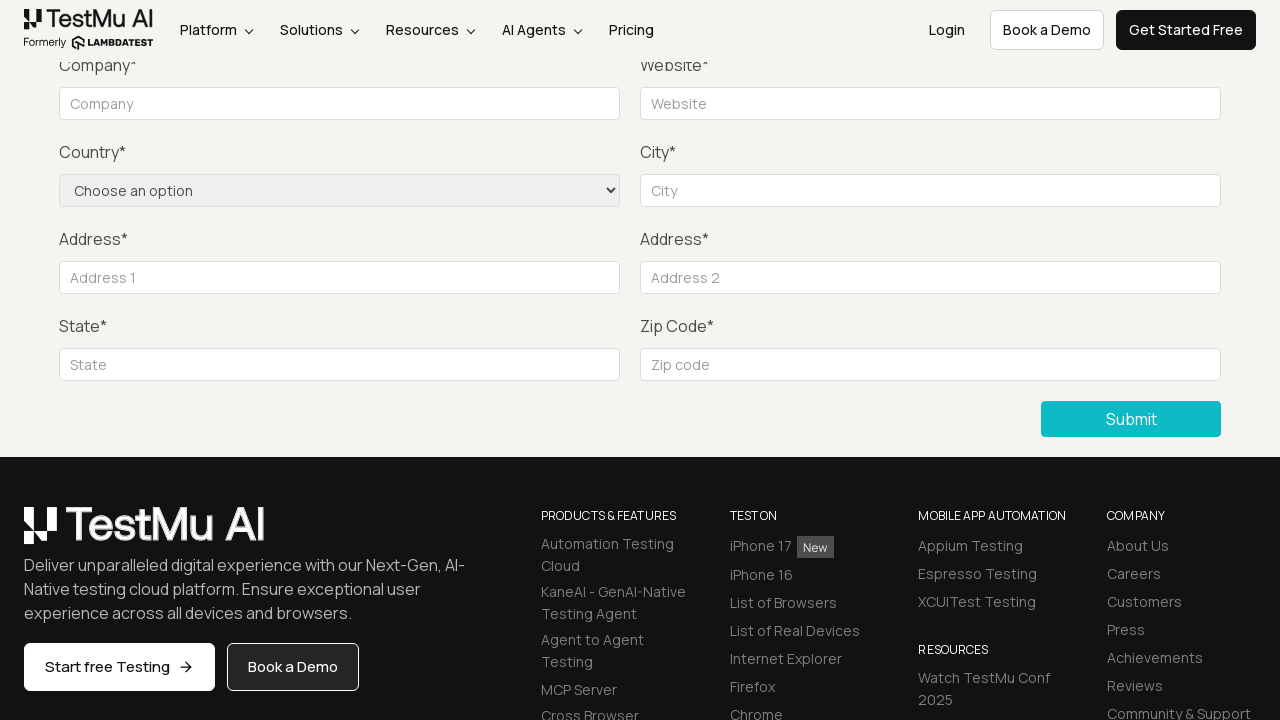

Validated that validation message appeared
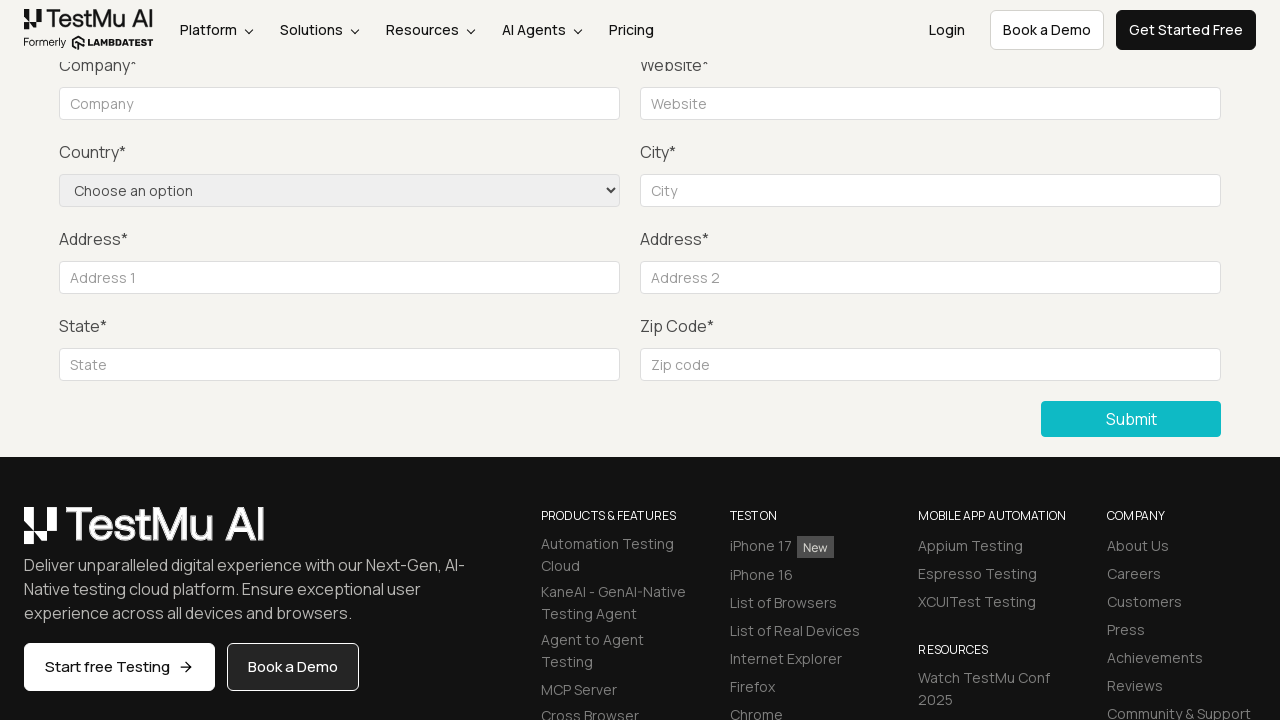

Filled name field with 'Uros' on #name
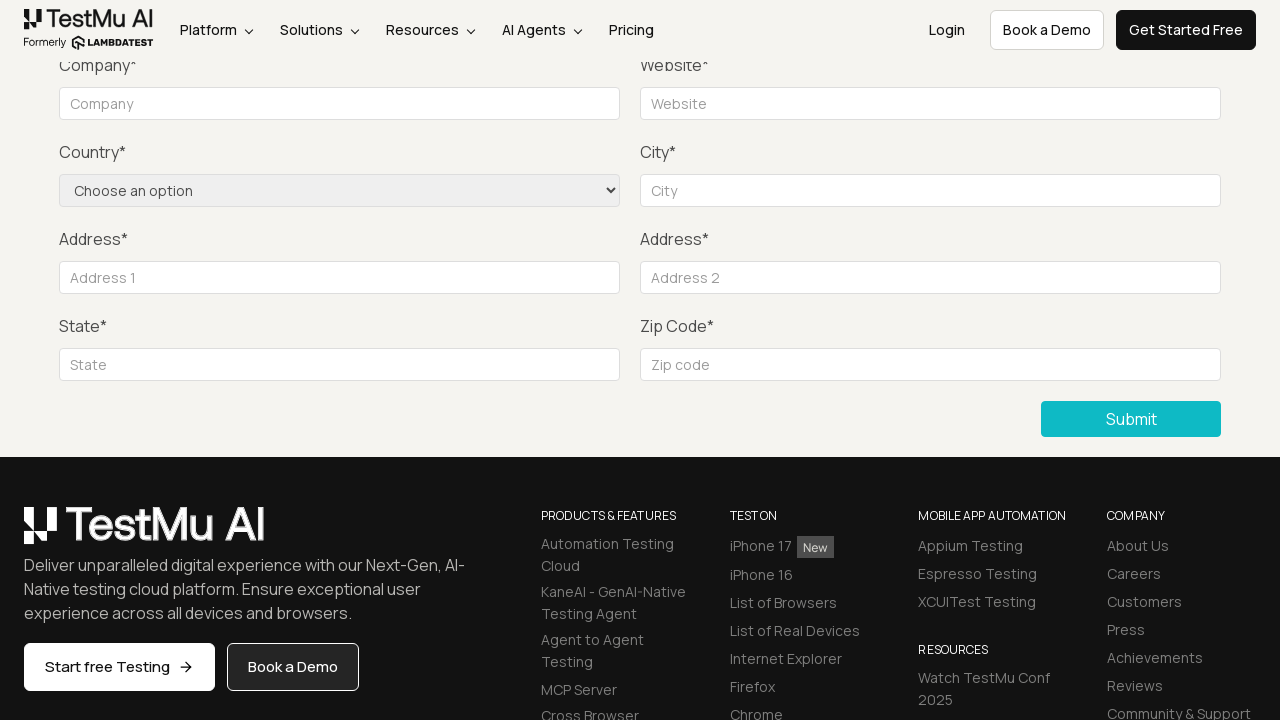

Filled email field with 'x2junior02@gmail.com' on #inputEmail4
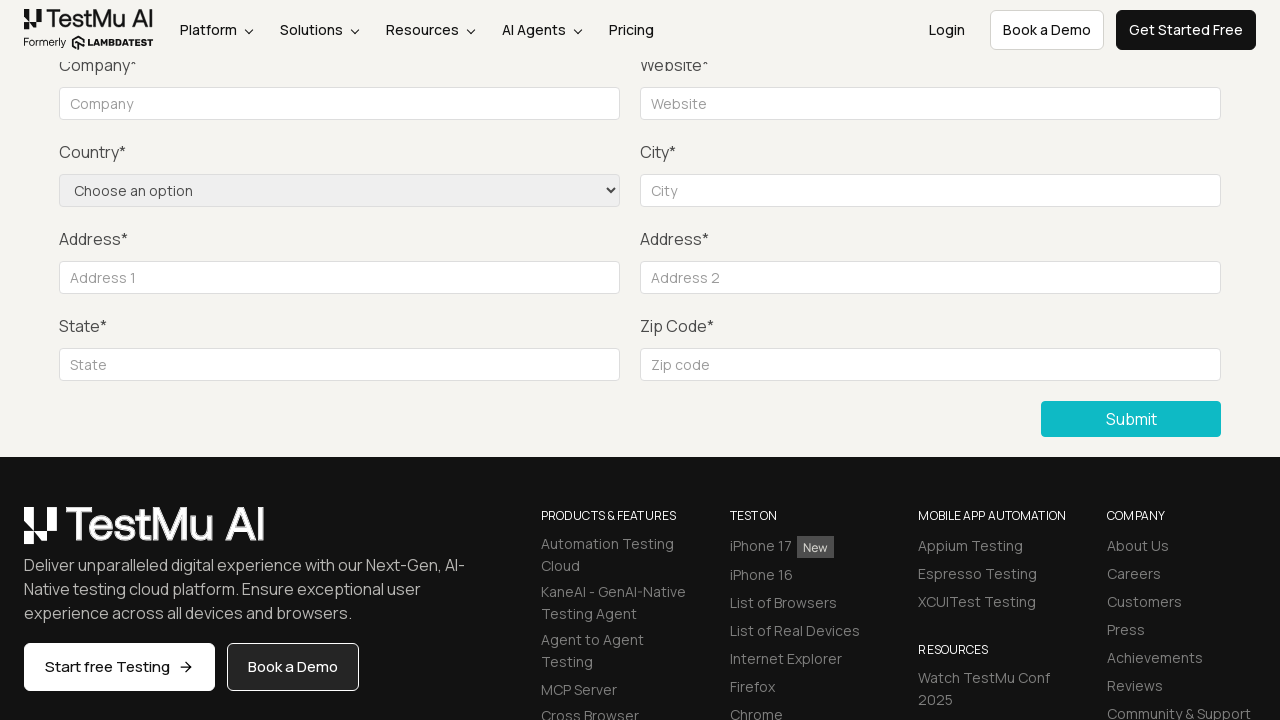

Filled password field with 'validpassword' on #inputPassword4
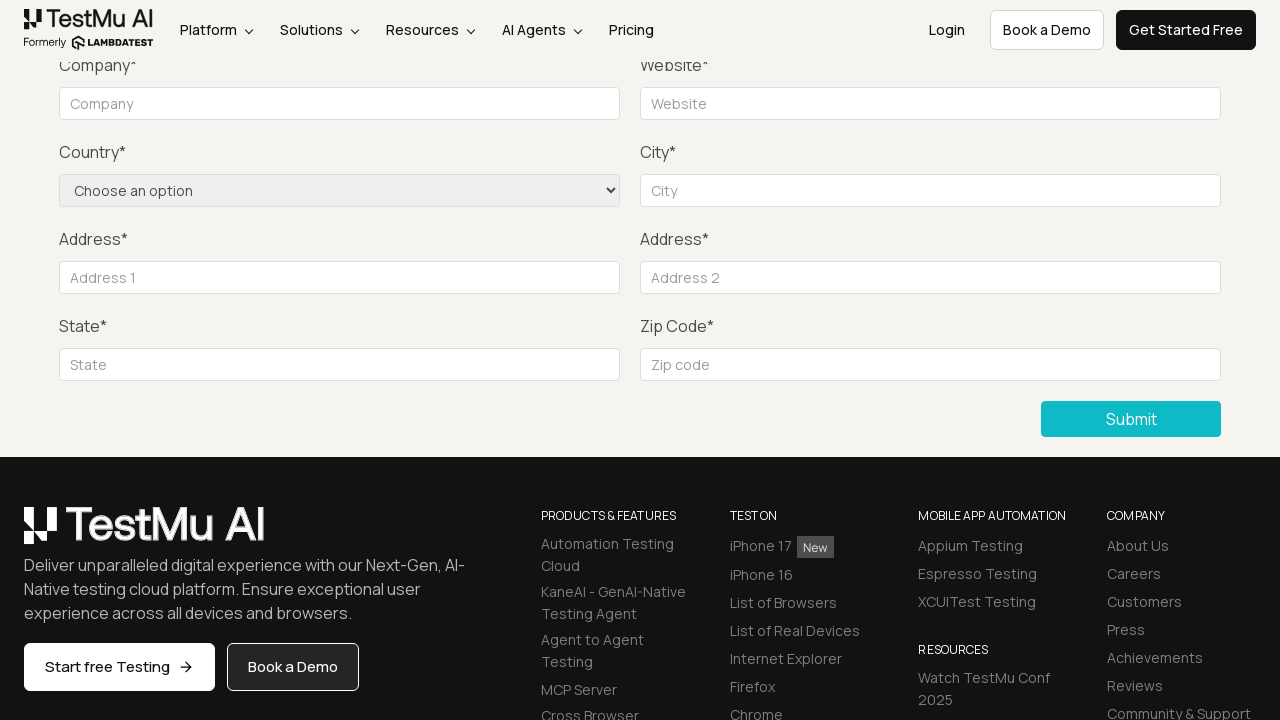

Filled company field with 'test' on #company
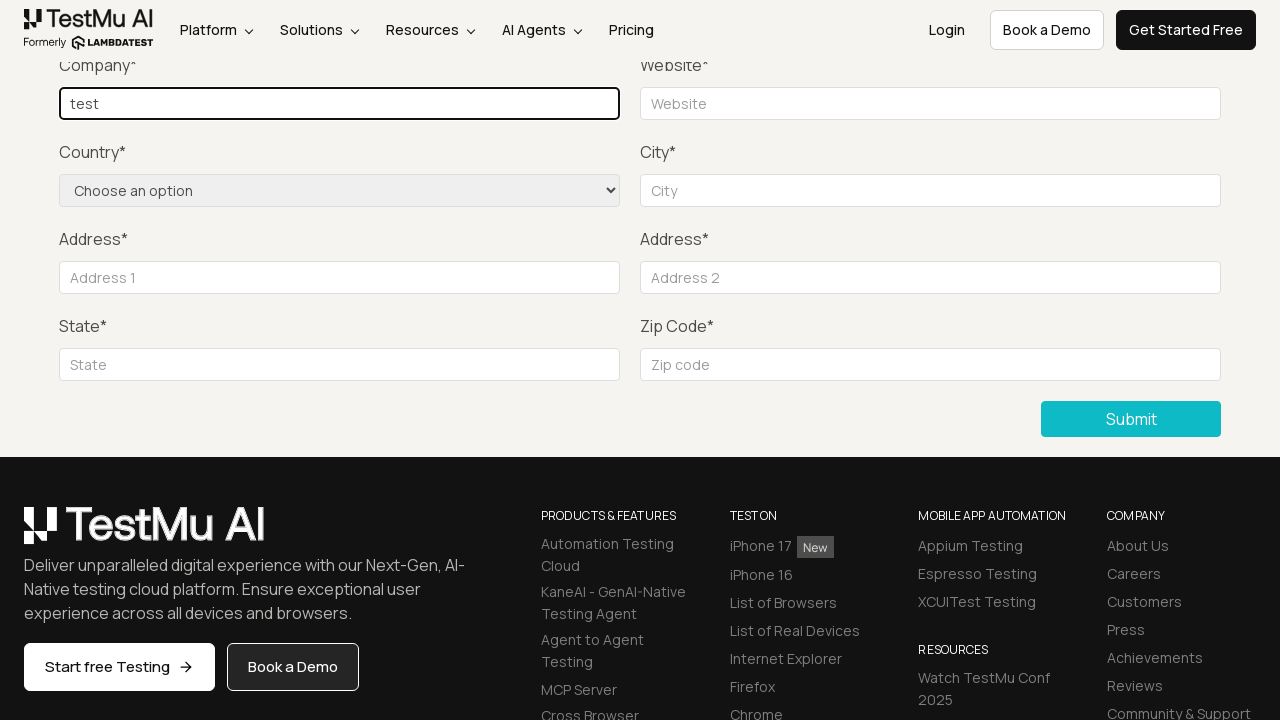

Filled website field with 'test' on #websitename
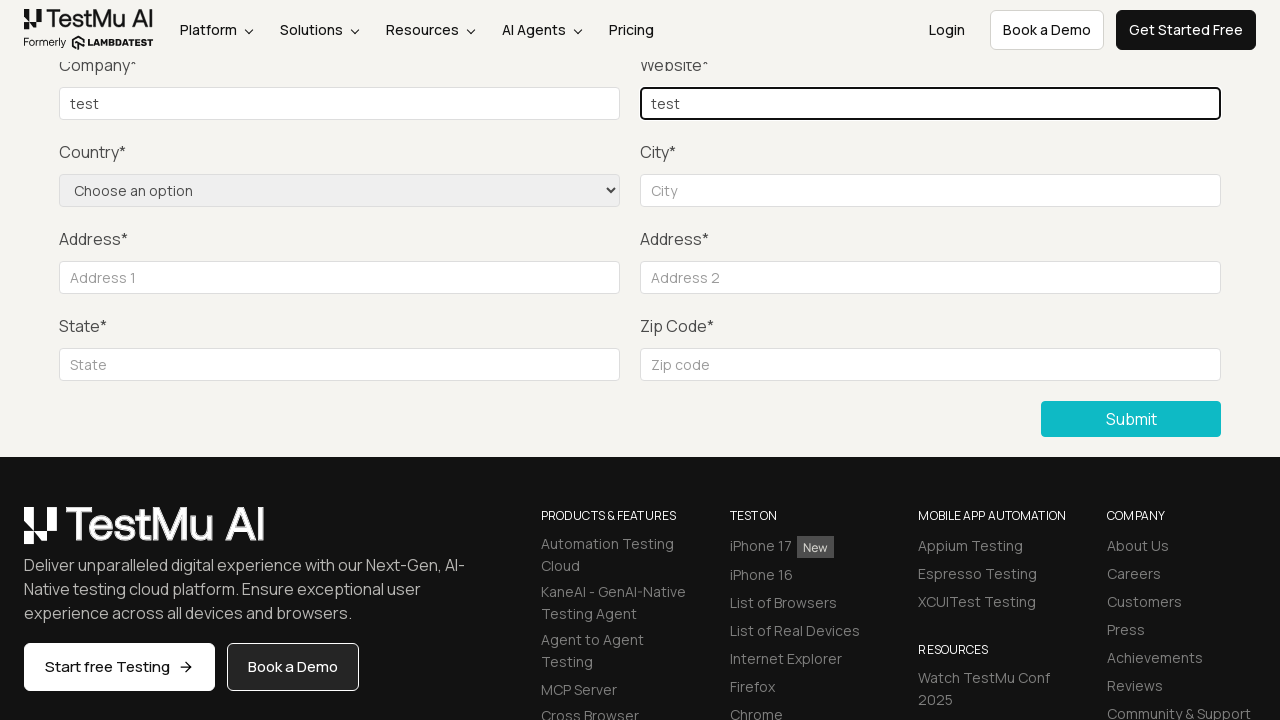

Selected 'United States' from country dropdown on xpath=//*[@id="seleniumform"]/div[3]/div[1]/select
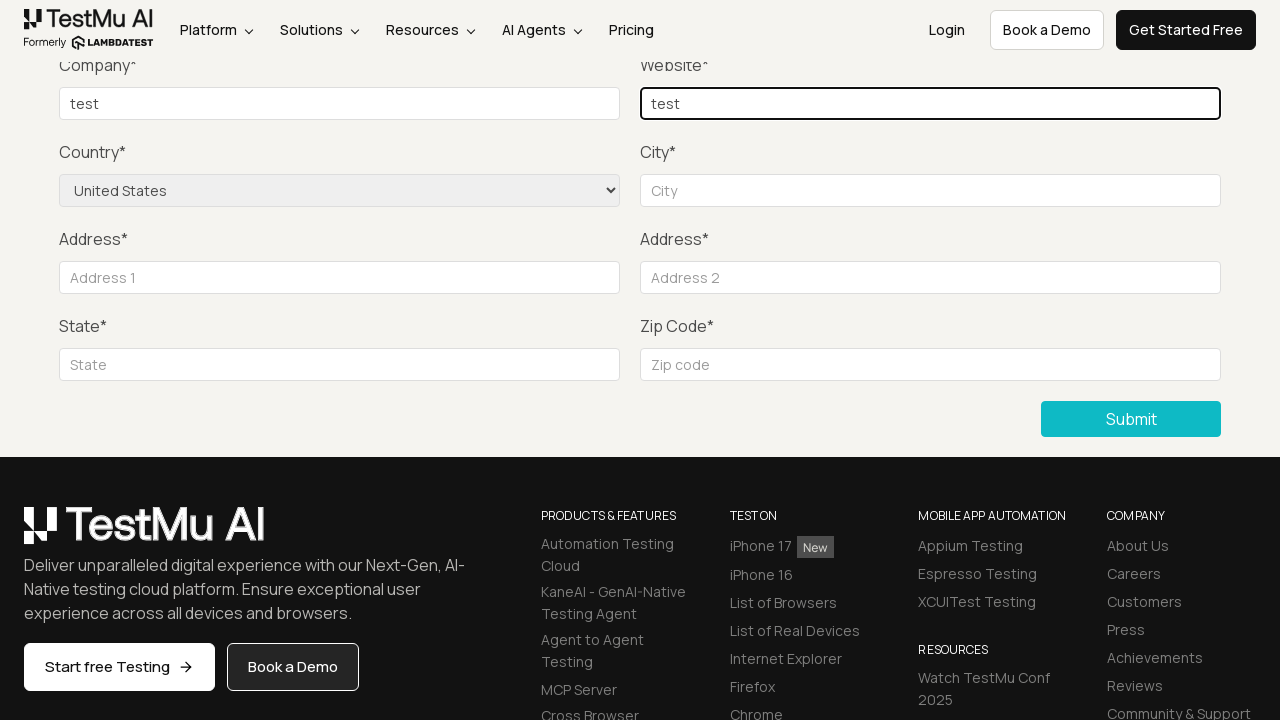

Filled city field with 'test' on #inputCity
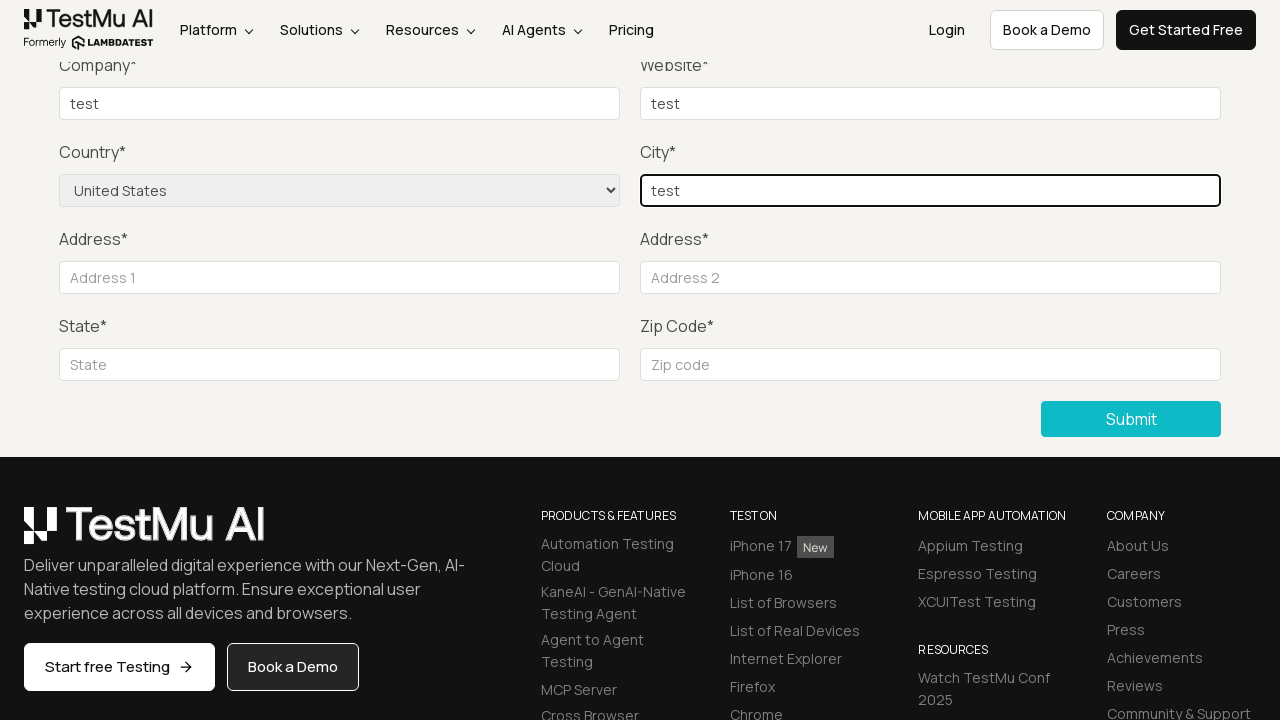

Filled address 1 field with 'test' on #inputAddress1
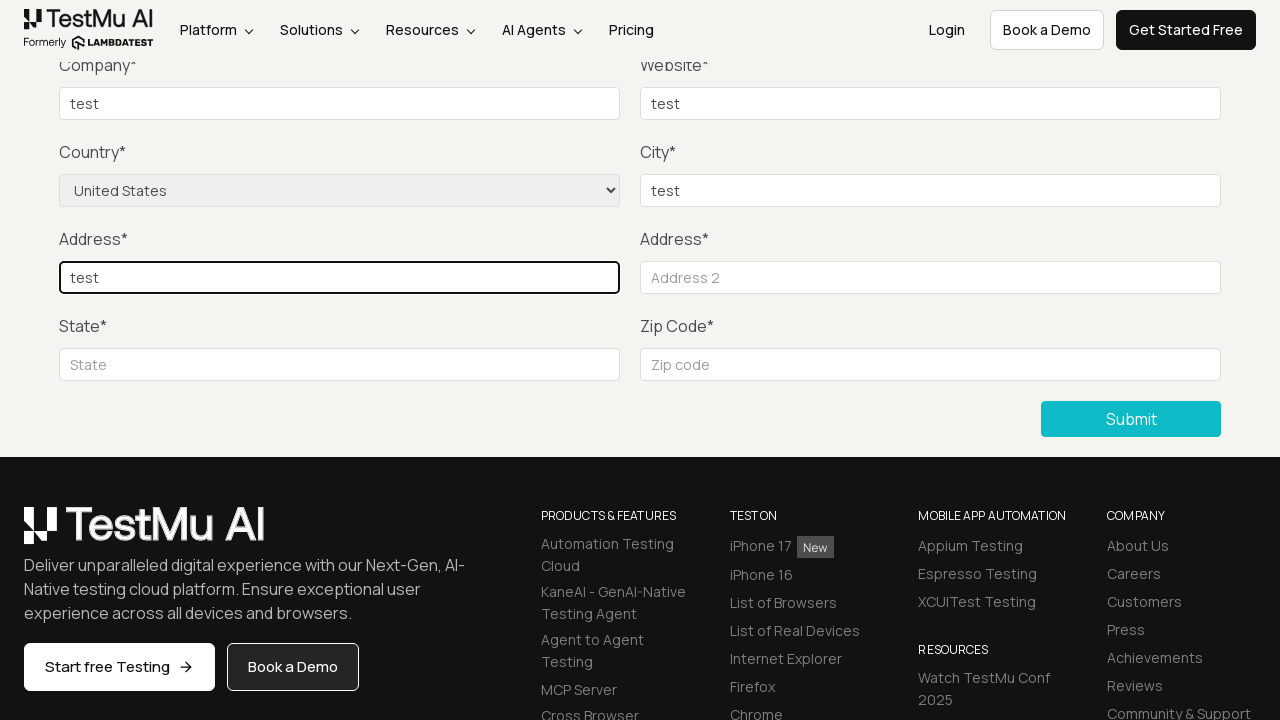

Filled address 2 field with 'test' on #inputAddress2
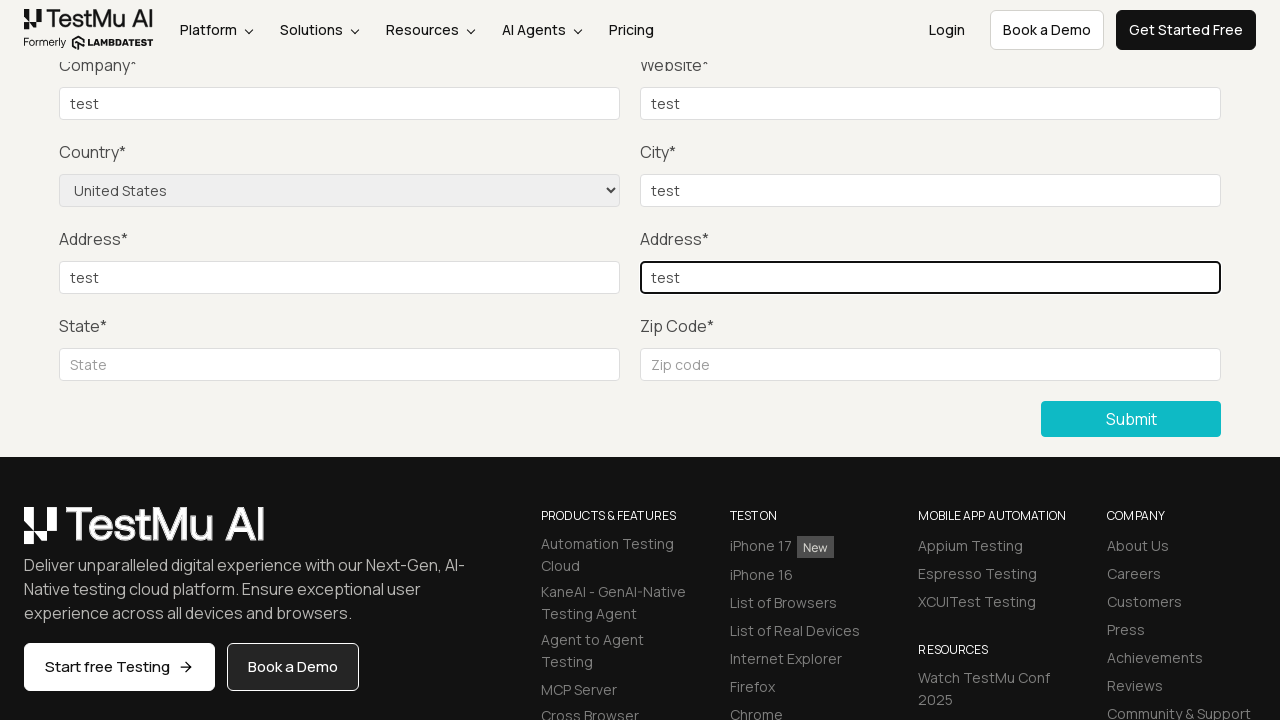

Filled state field with 'test' on #inputState
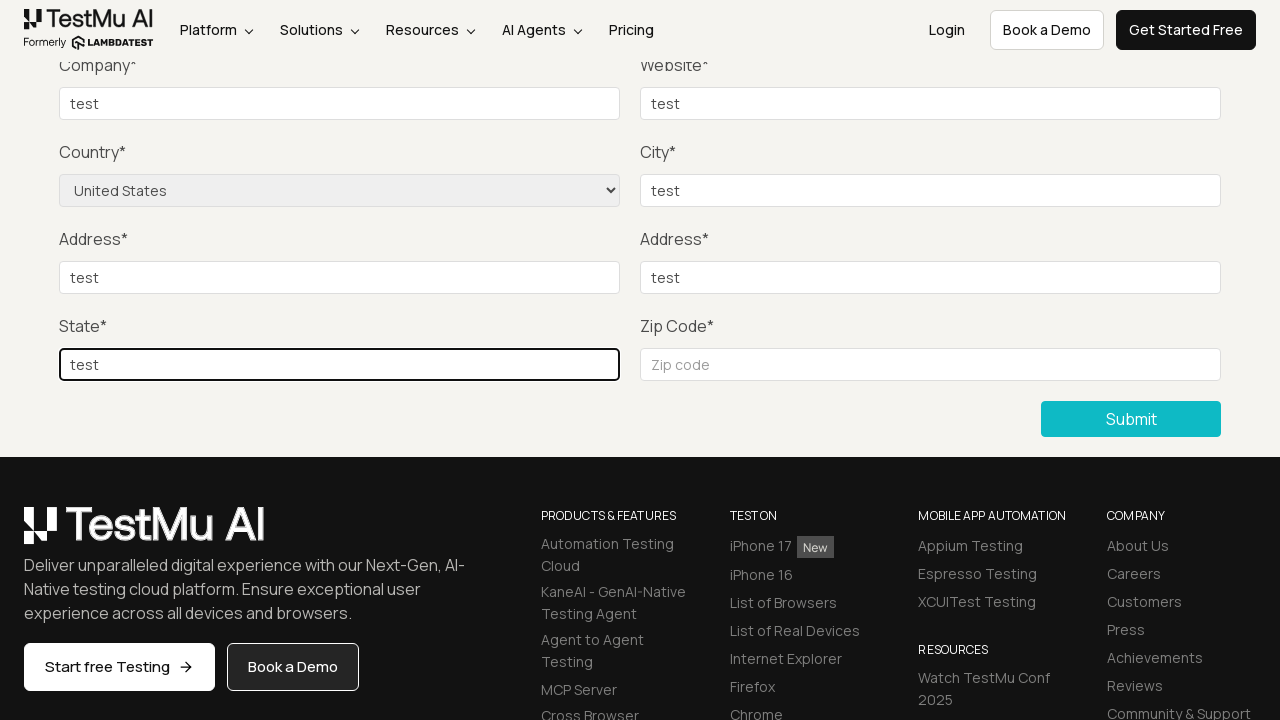

Filled zip field with '123' on #inputZip
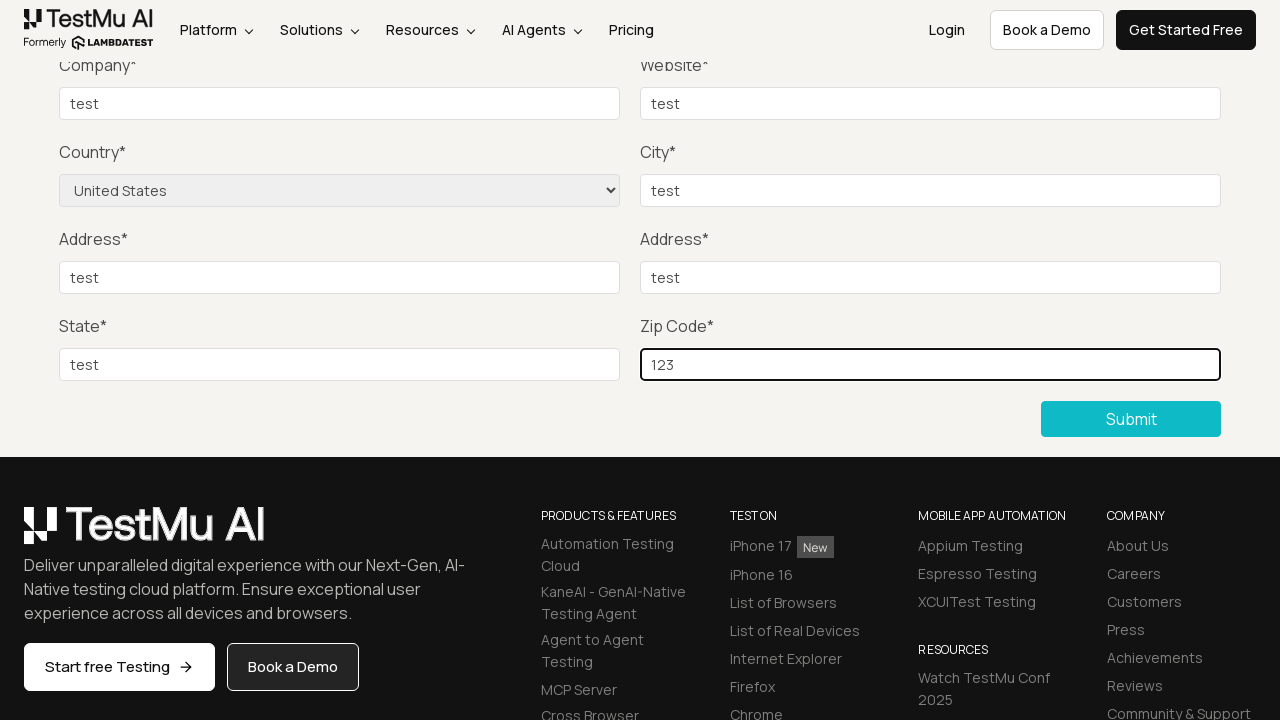

Clicked submit button to submit the form at (1131, 419) on xpath=//*[@id="seleniumform"]/div[6]/button
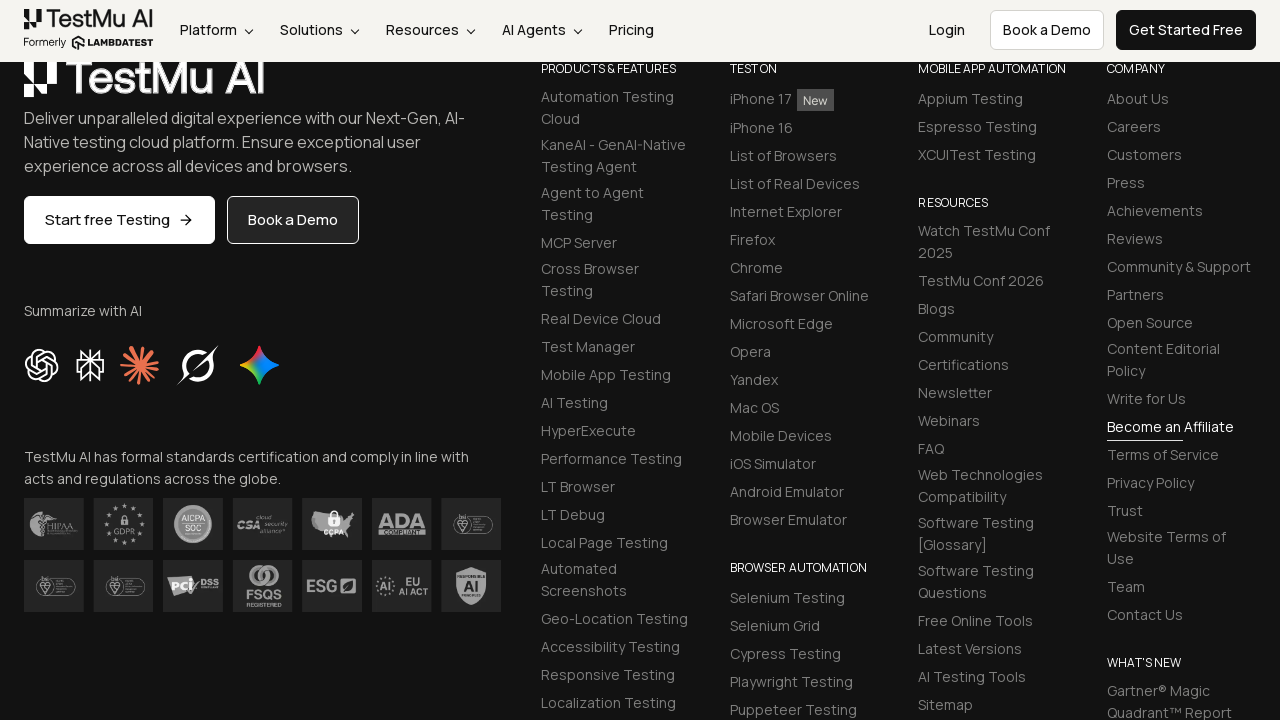

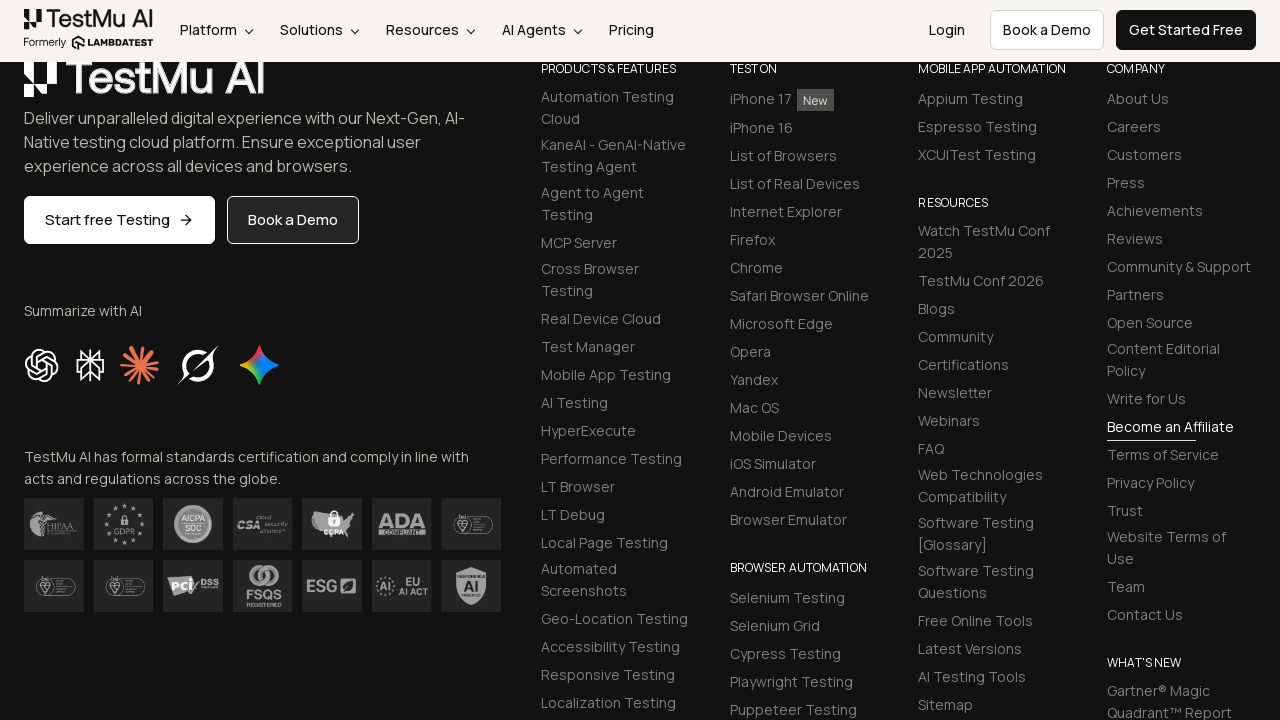